Tests element selection by clicking radio buttons and checkboxes, verifying their selected state, and testing checkbox toggle behavior

Starting URL: https://automationfc.github.io/basic-form/index.html

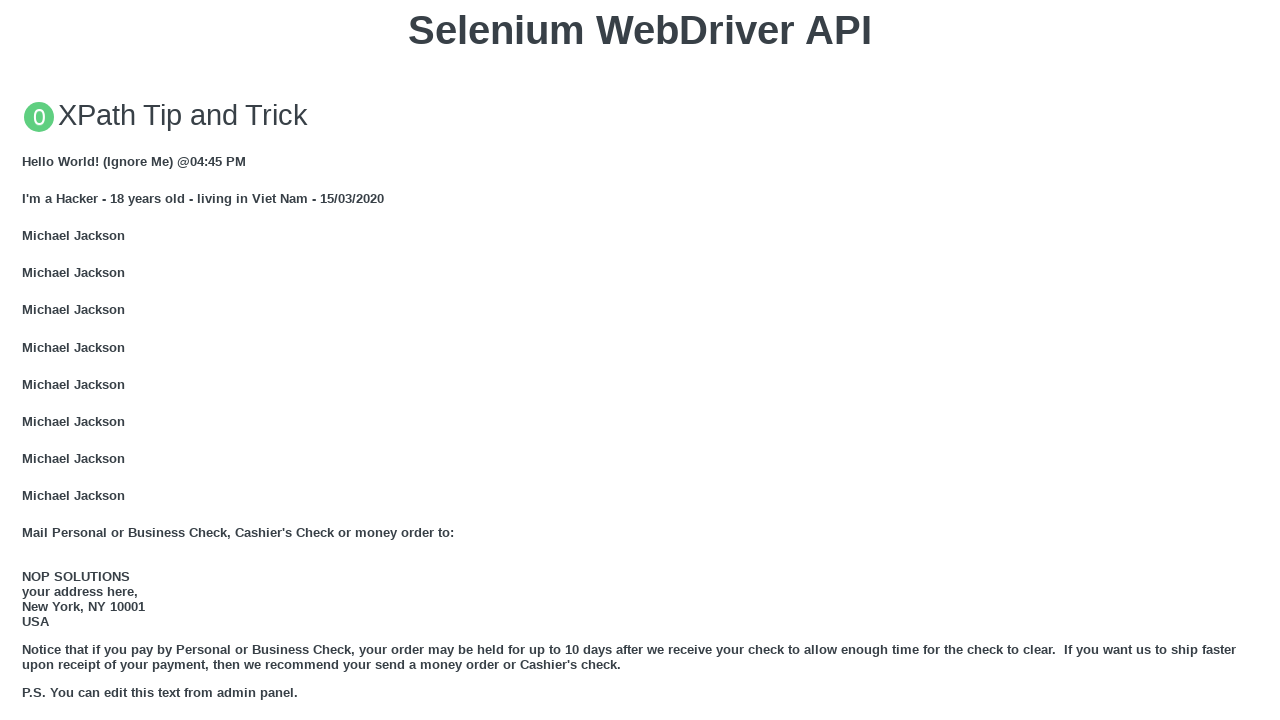

Clicked 'Under 18' radio button at (28, 360) on #under_18
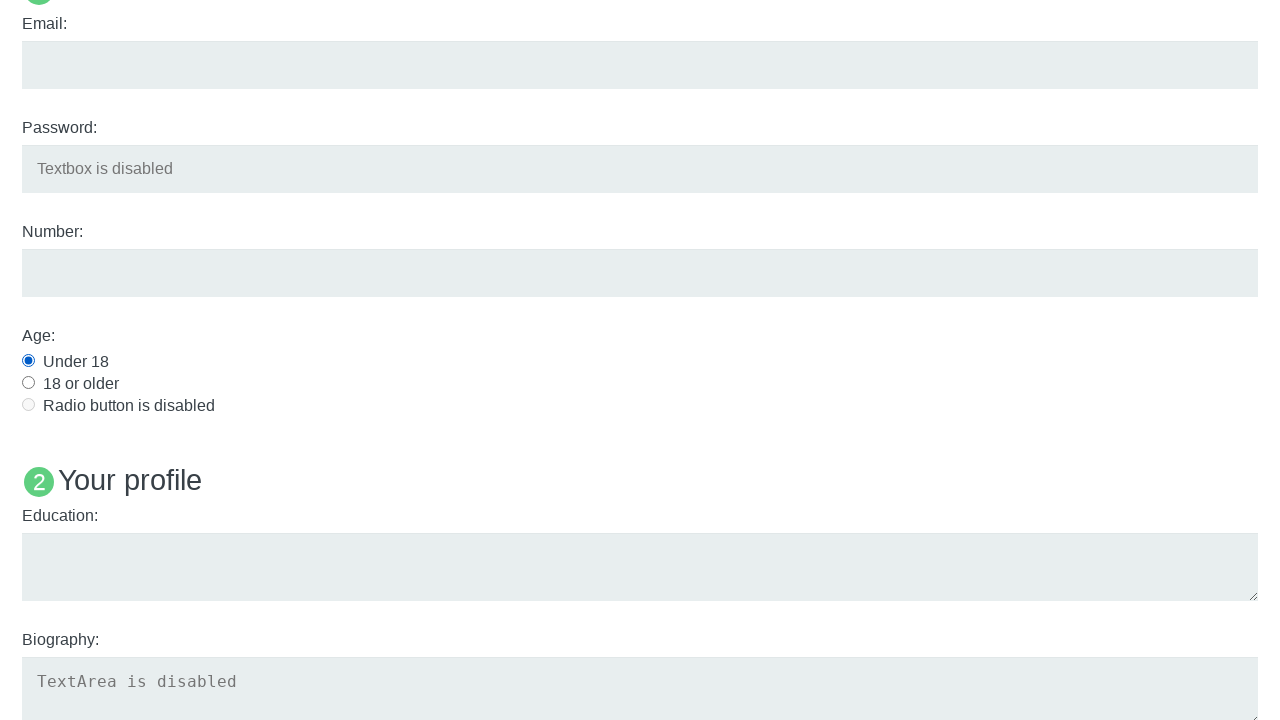

Clicked Java checkbox to select it at (28, 361) on #java
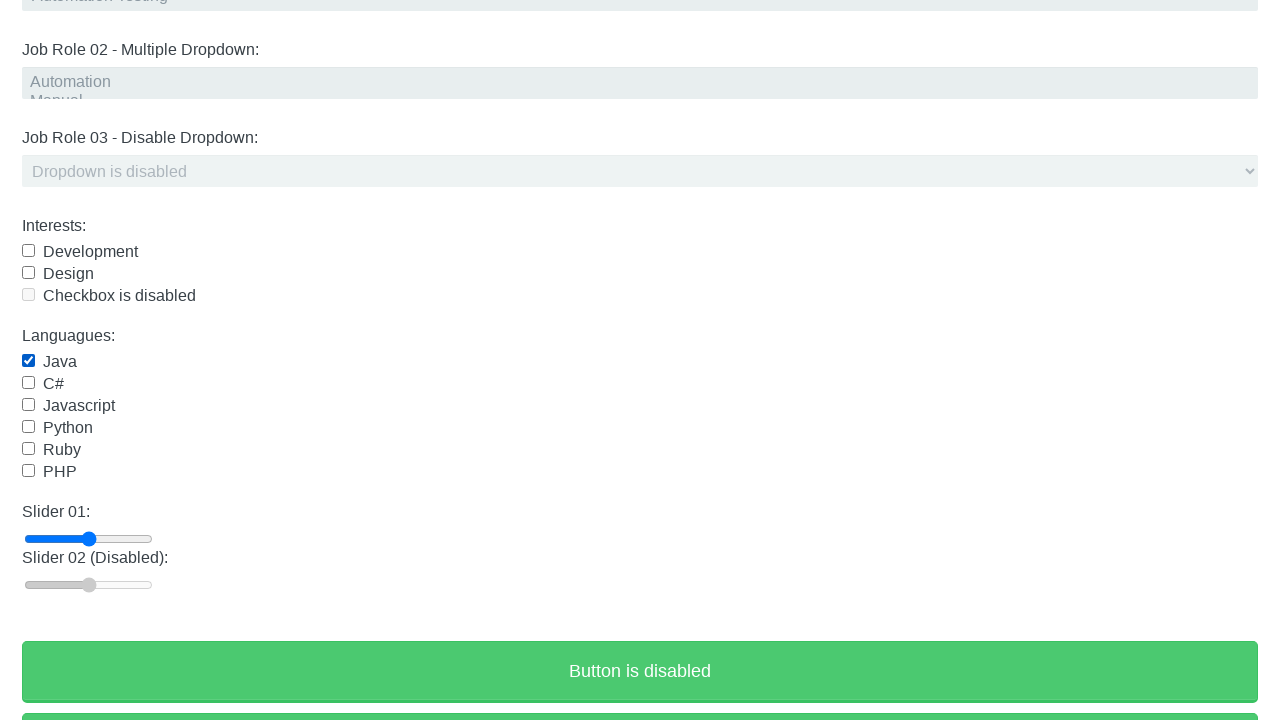

Waited 1 second for UI interaction to complete
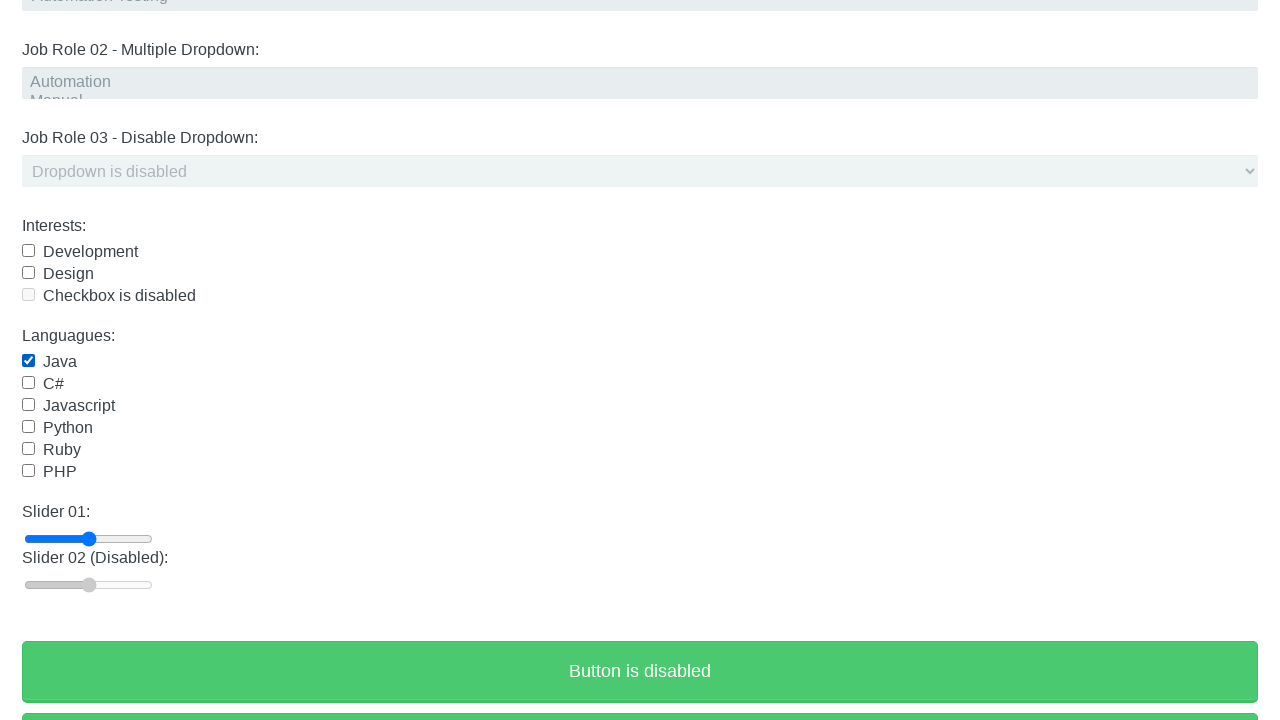

Clicked 'Under 18' radio button again to verify selection state at (28, 360) on #under_18
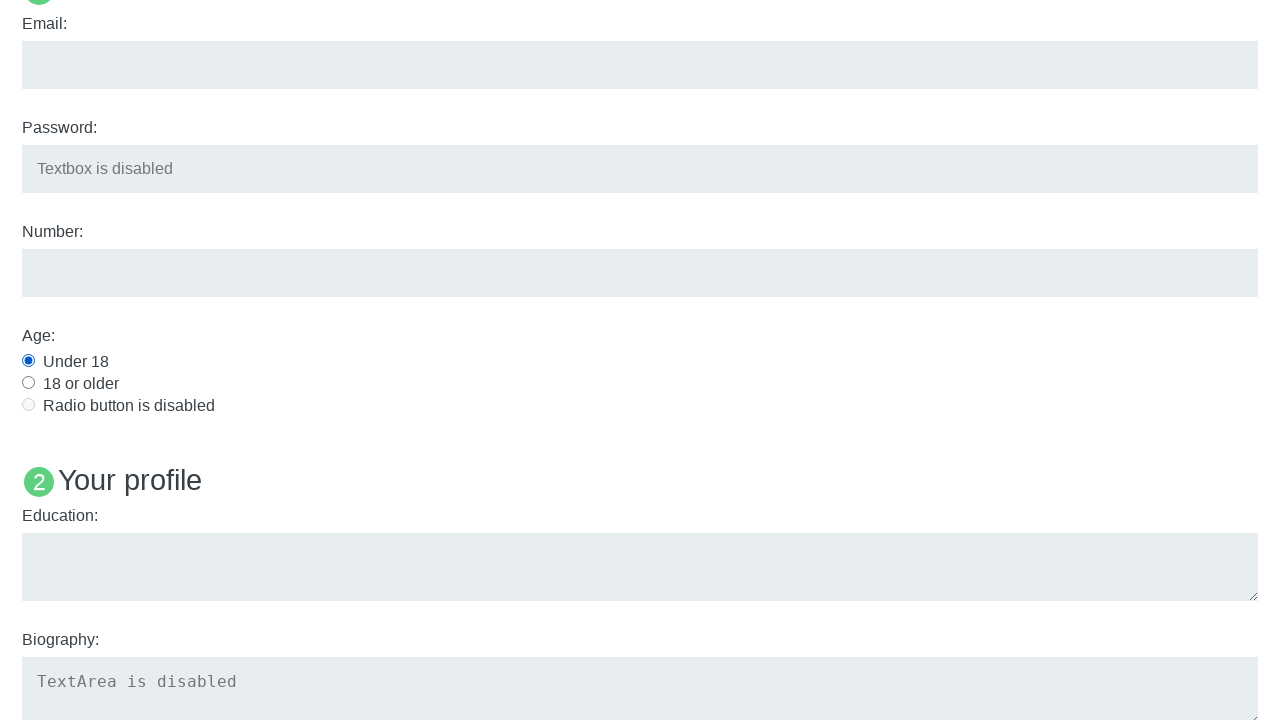

Clicked Java checkbox again to deselect it and test toggle behavior at (28, 361) on #java
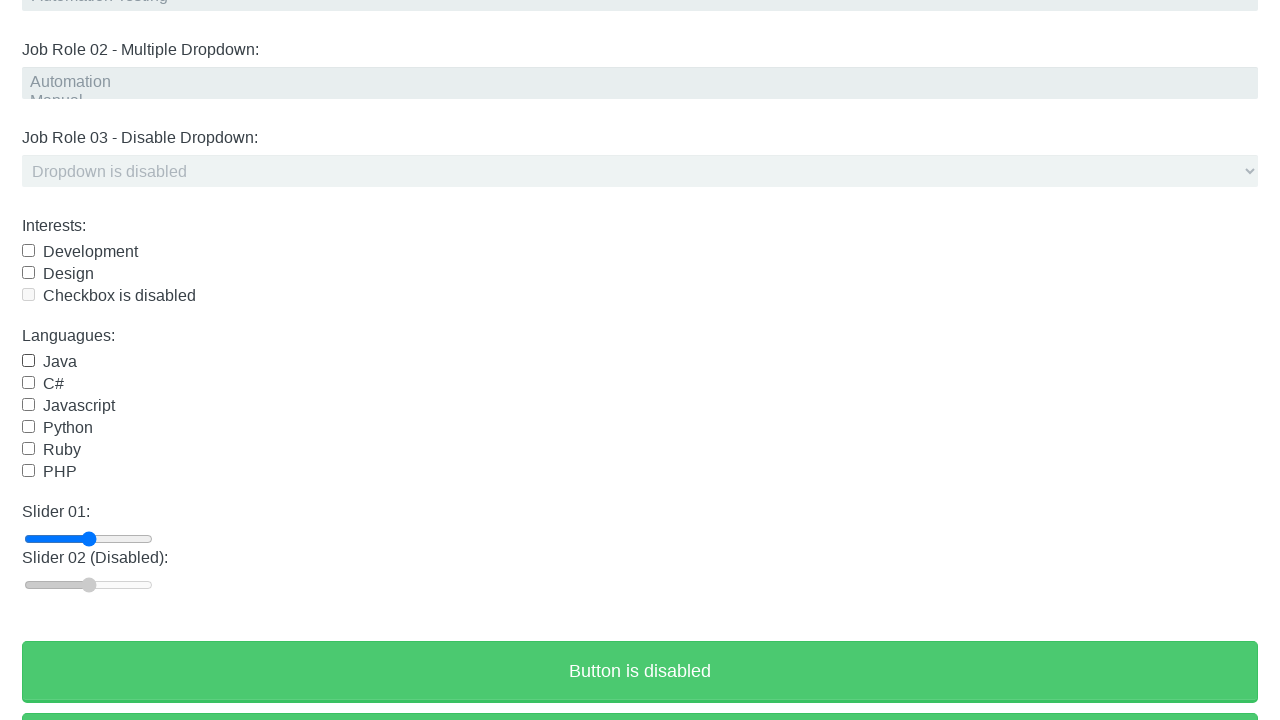

Waited 1 second for UI interaction to complete
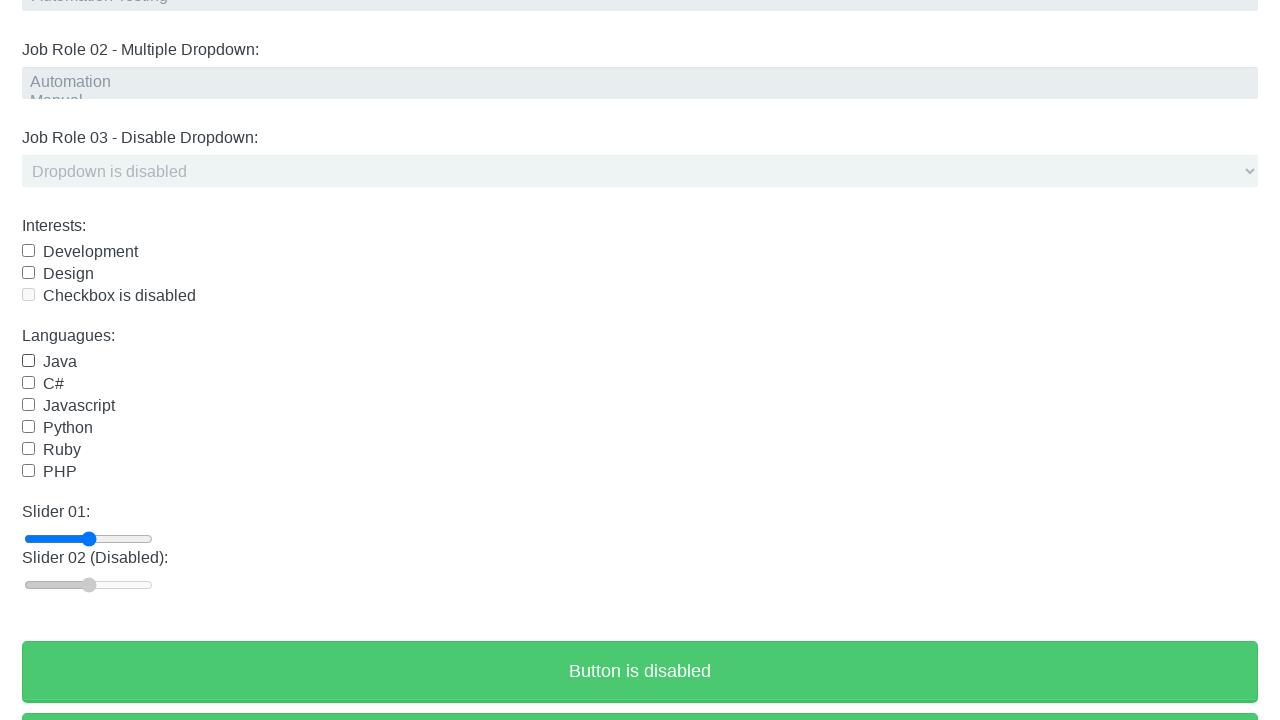

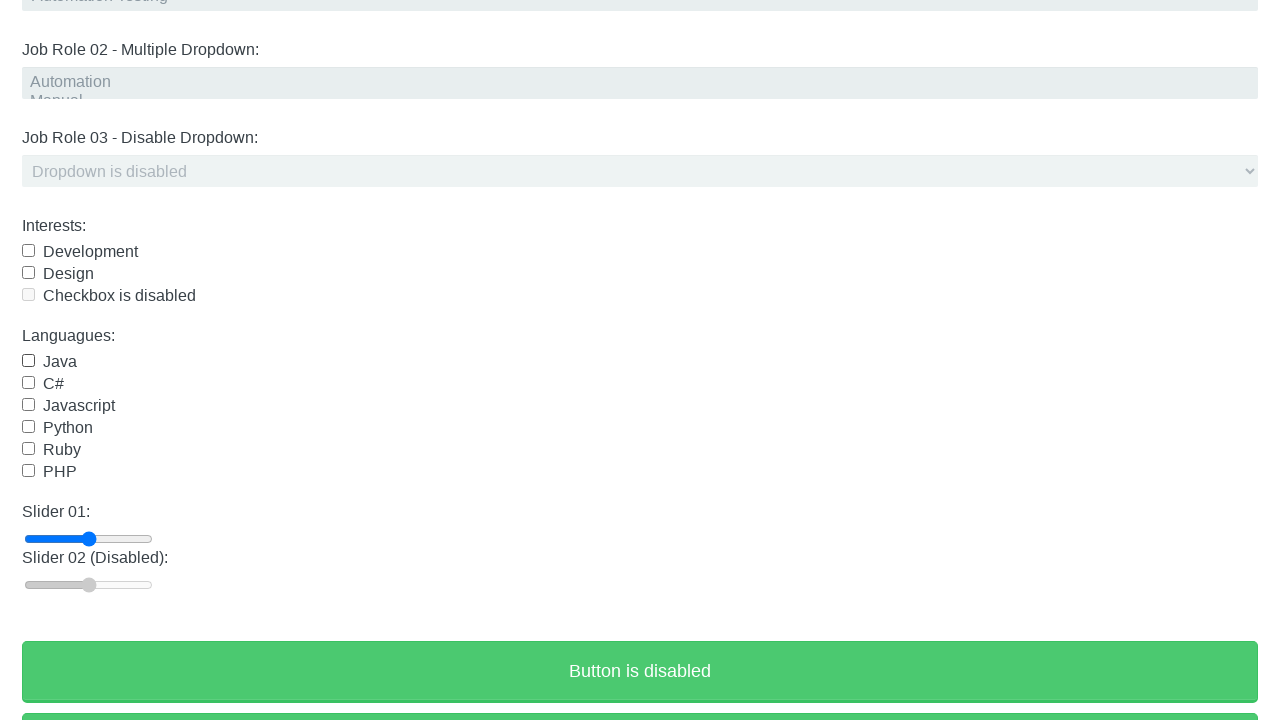